Tests an e-commerce flow by searching for products, adding a specific item to cart, and proceeding through checkout

Starting URL: https://rahulshettyacademy.com/seleniumPractise/#/

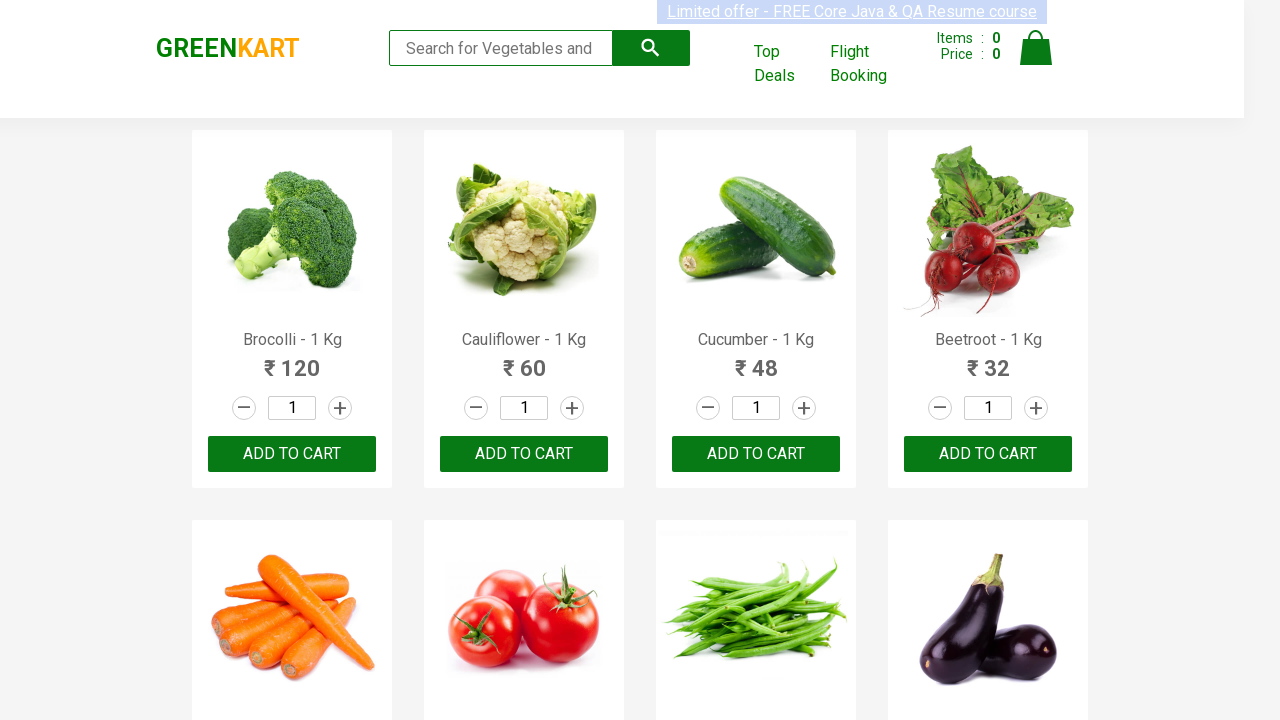

Filled search field with 'ca' to search for products on .search-keyword
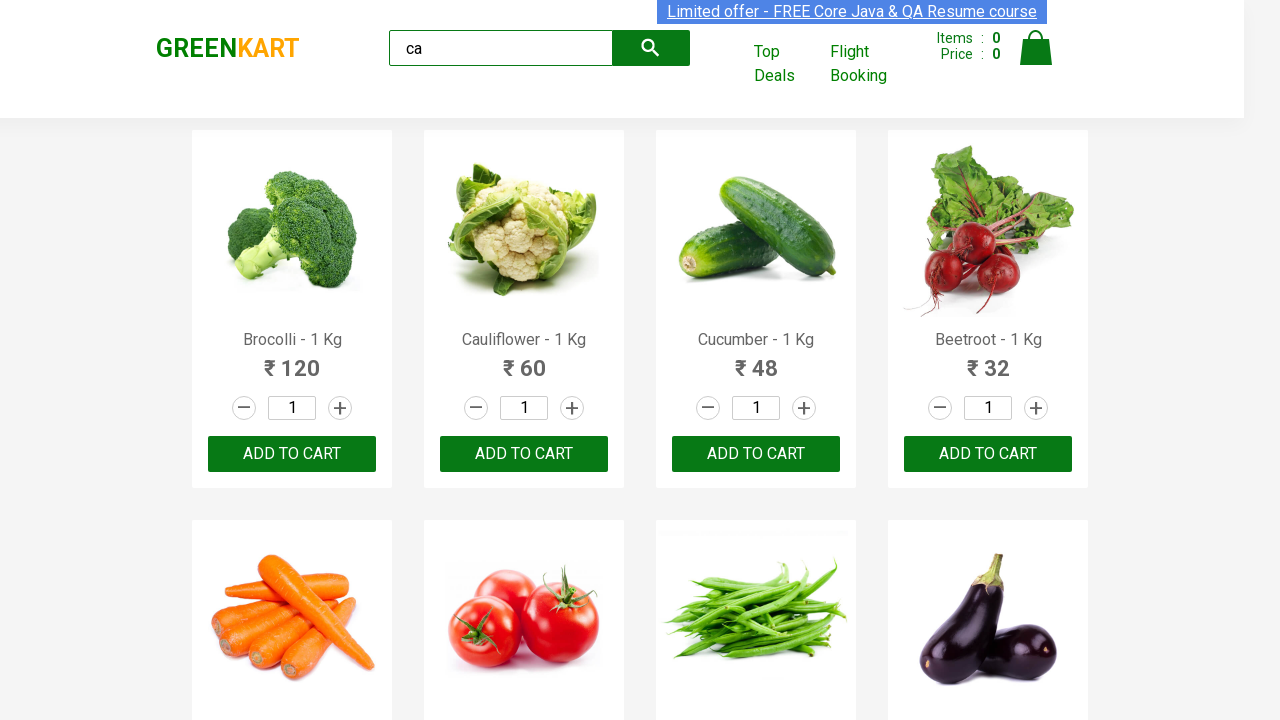

Waited 2 seconds for products to load after search
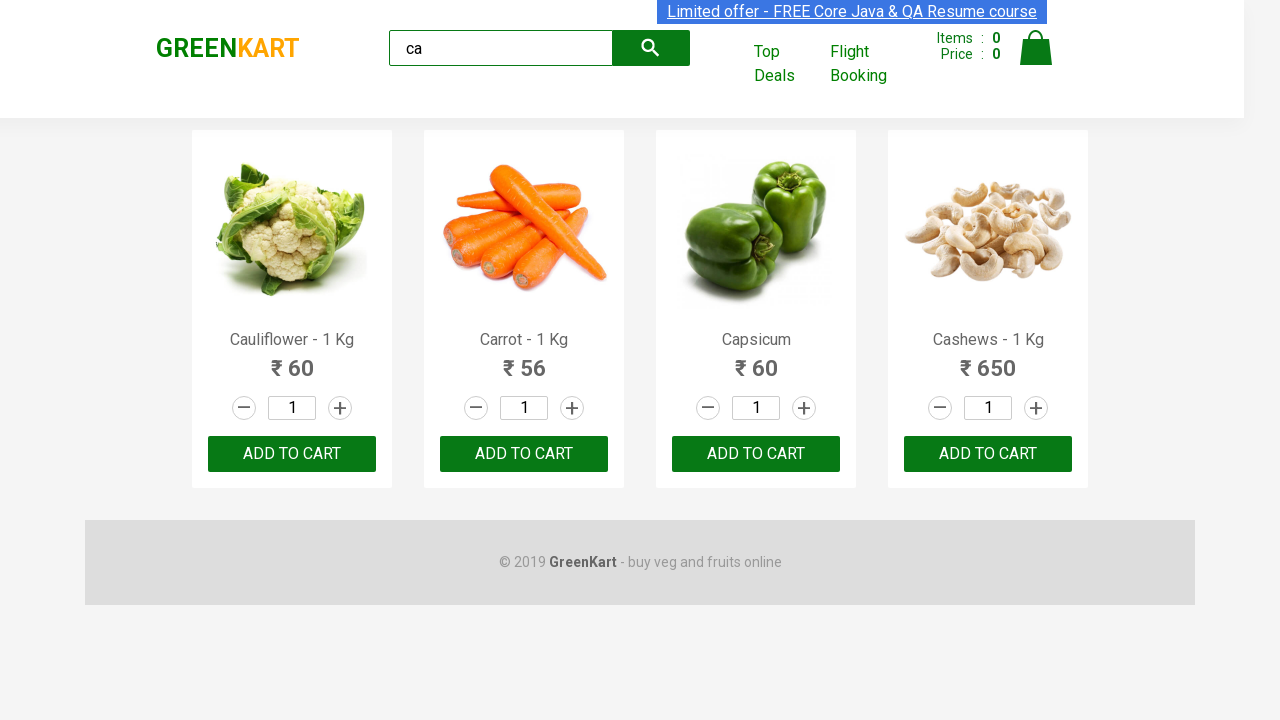

Located all available products
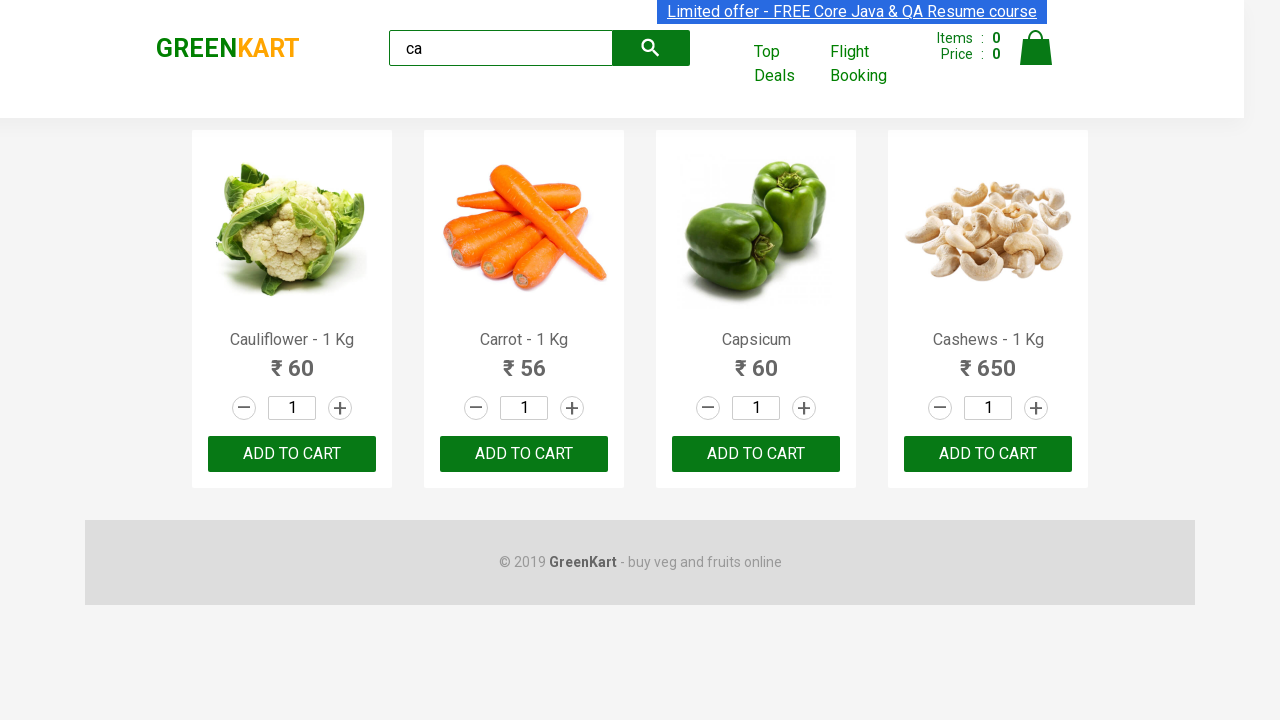

Found and clicked 'Add to cart' button for Cashews product at (988, 454) on .products .product >> nth=3 >> button
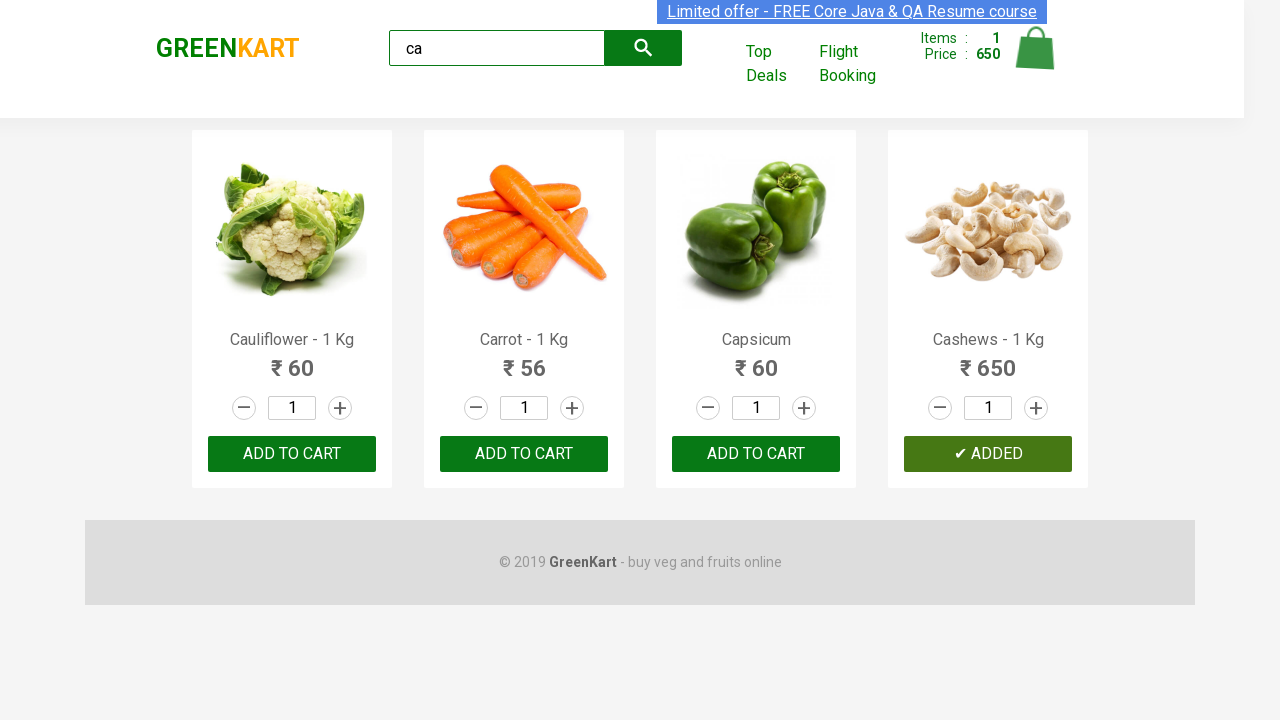

Clicked on cart icon to view shopping cart at (1036, 48) on .cart-icon > img
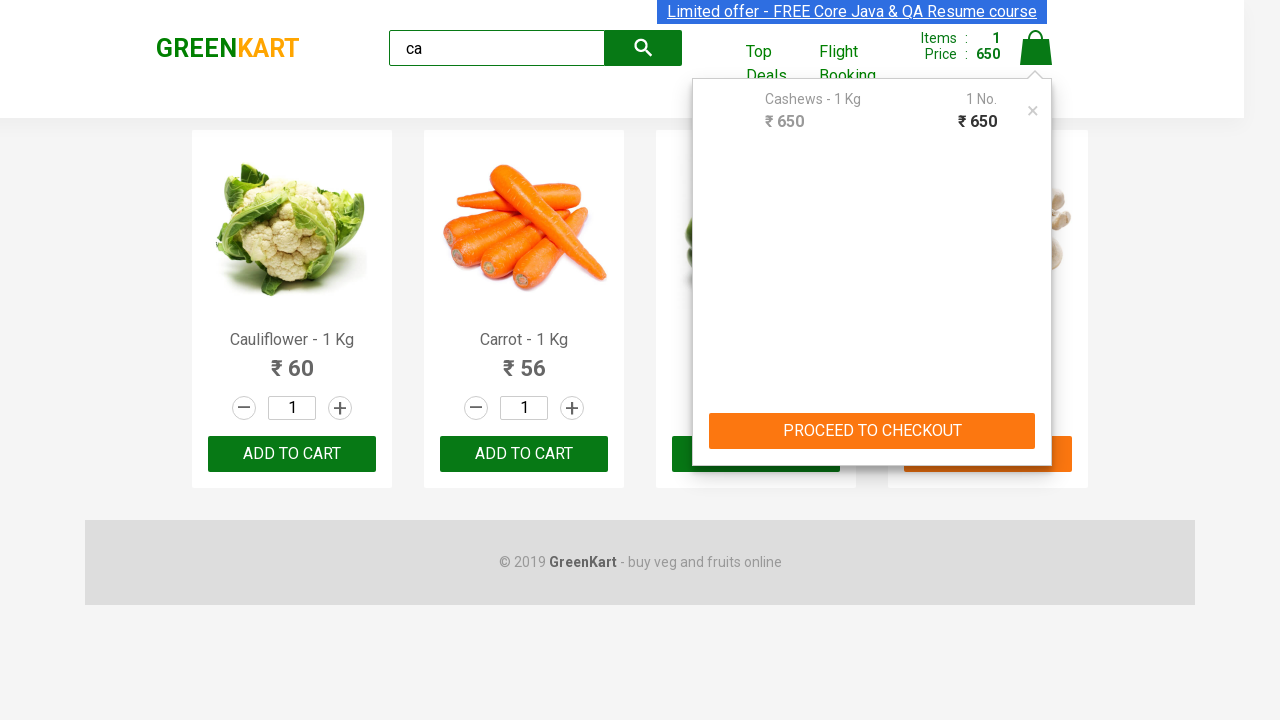

Clicked 'PROCEED TO CHECKOUT' button at (872, 431) on internal:text="PROCEED TO CHECKOUT"i
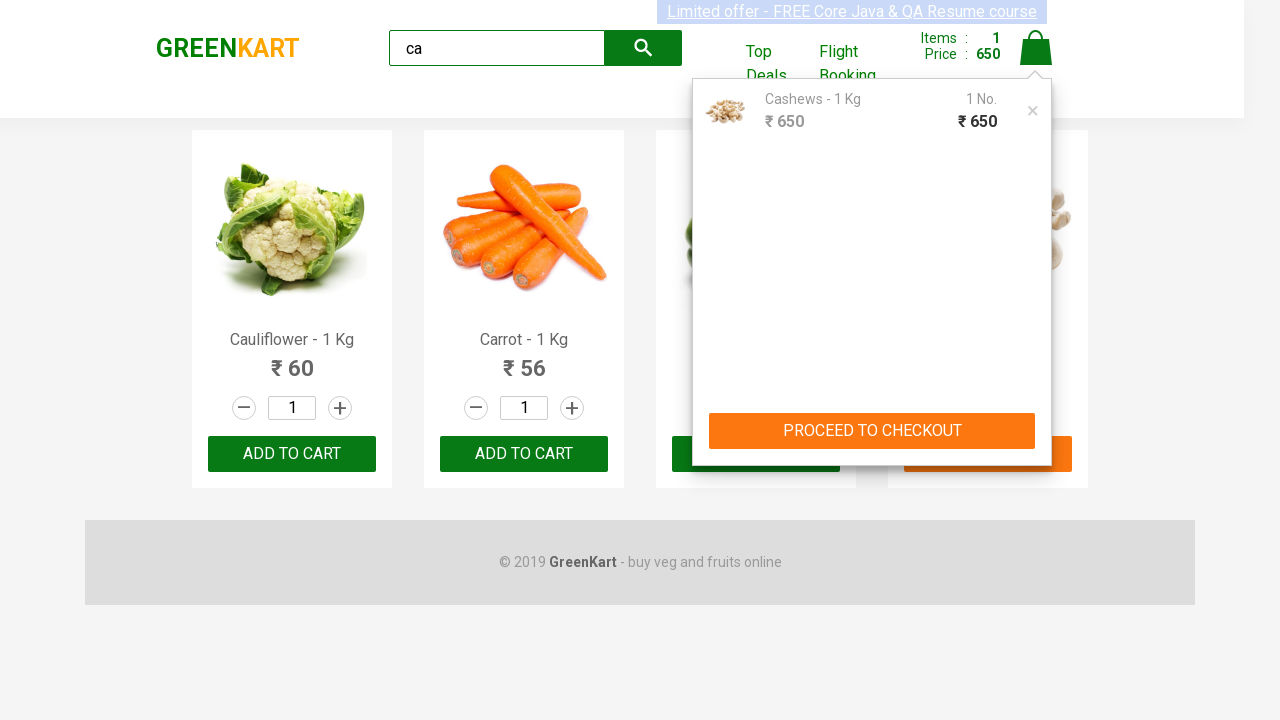

Clicked 'Place Order' button to complete checkout at (1036, 420) on internal:text="Place Order"i
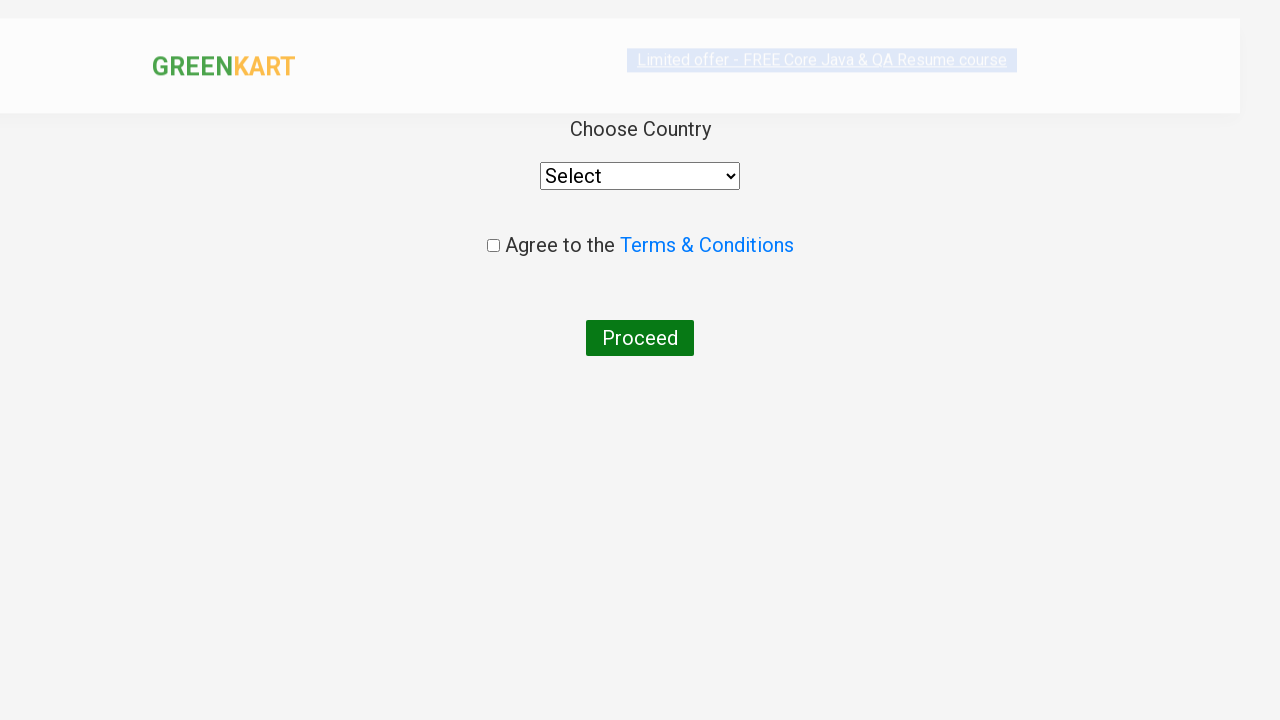

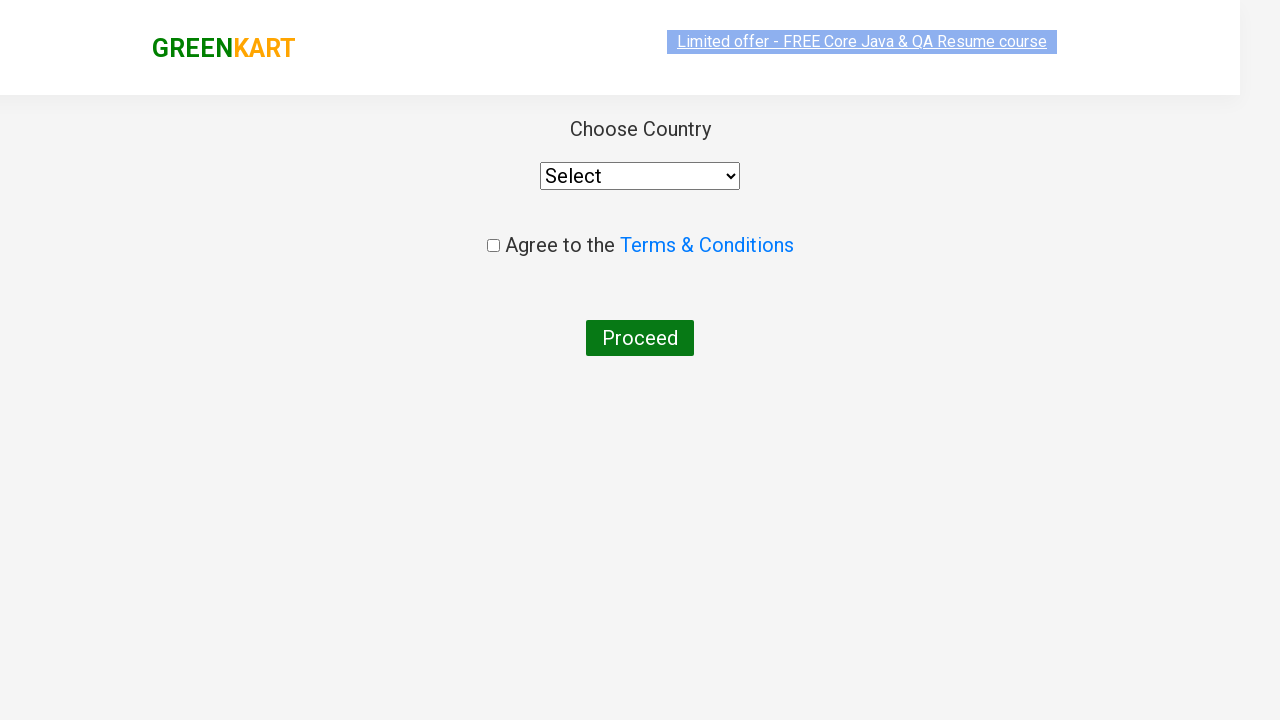